Verifies that all links in the footer are working by checking their HTTP response codes

Starting URL: https://rahulshettyacademy.com/AutomationPractice/

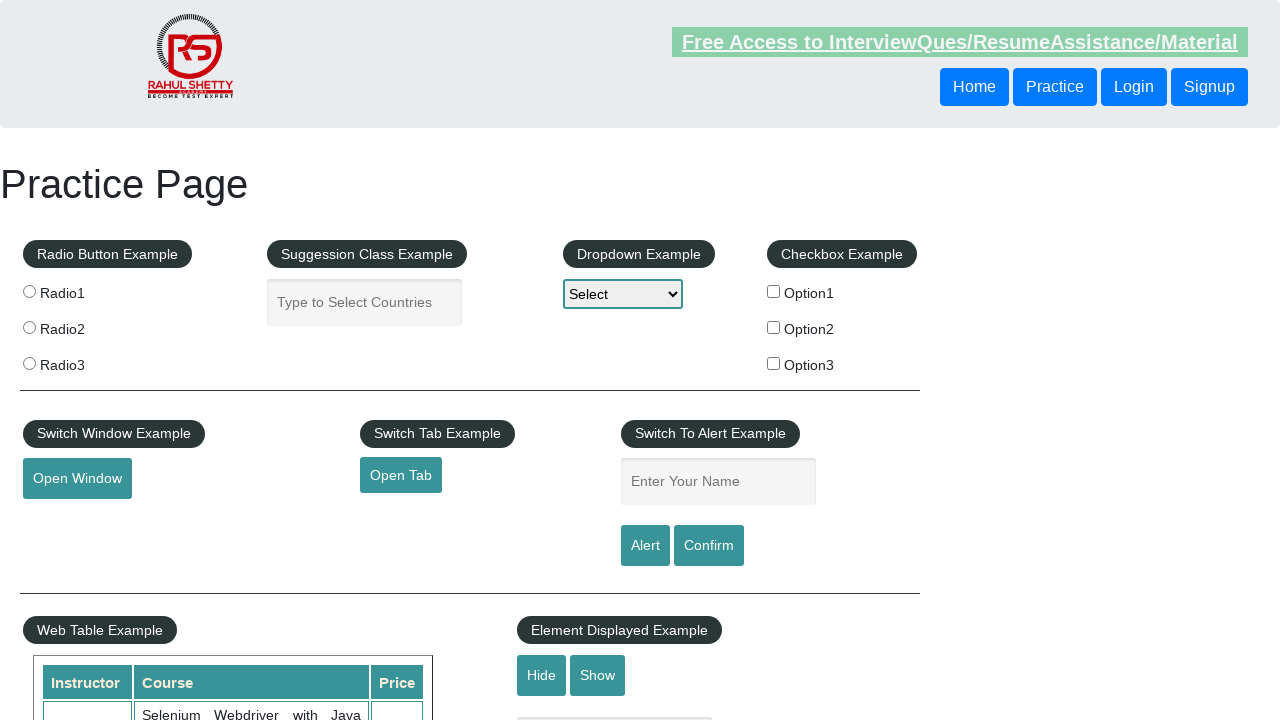

Waited for footer links to be visible
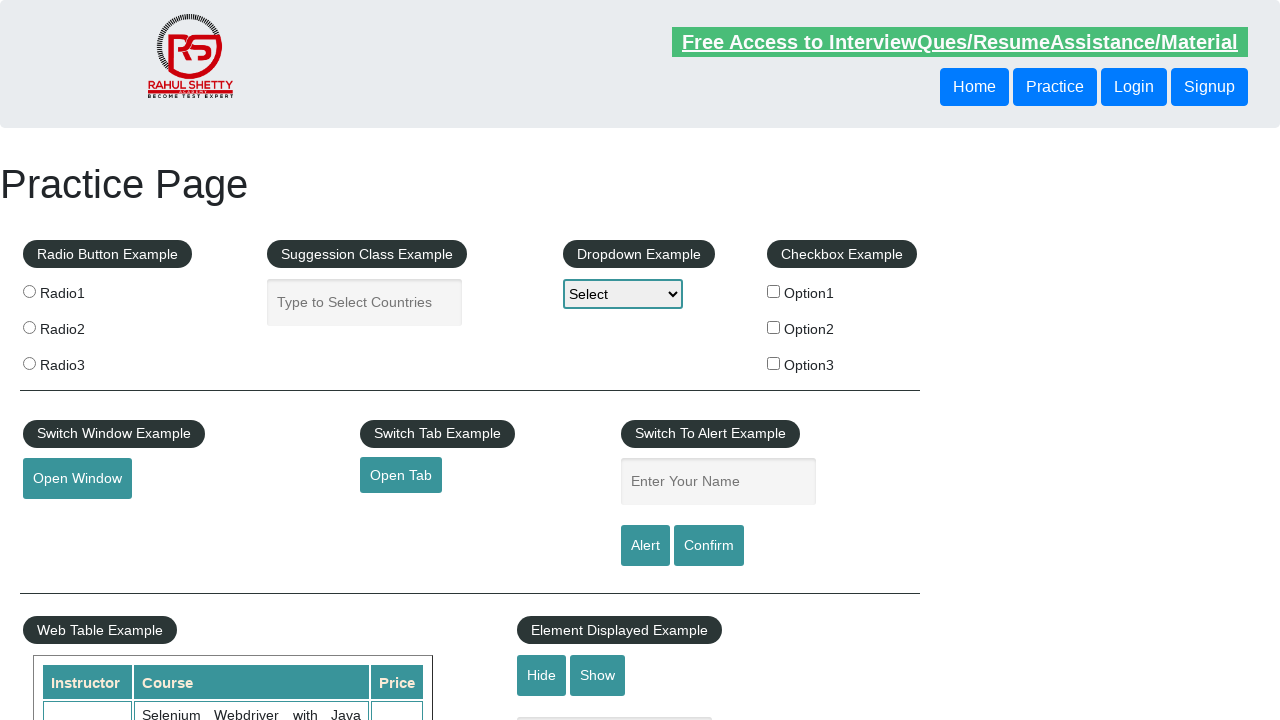

Retrieved all footer links
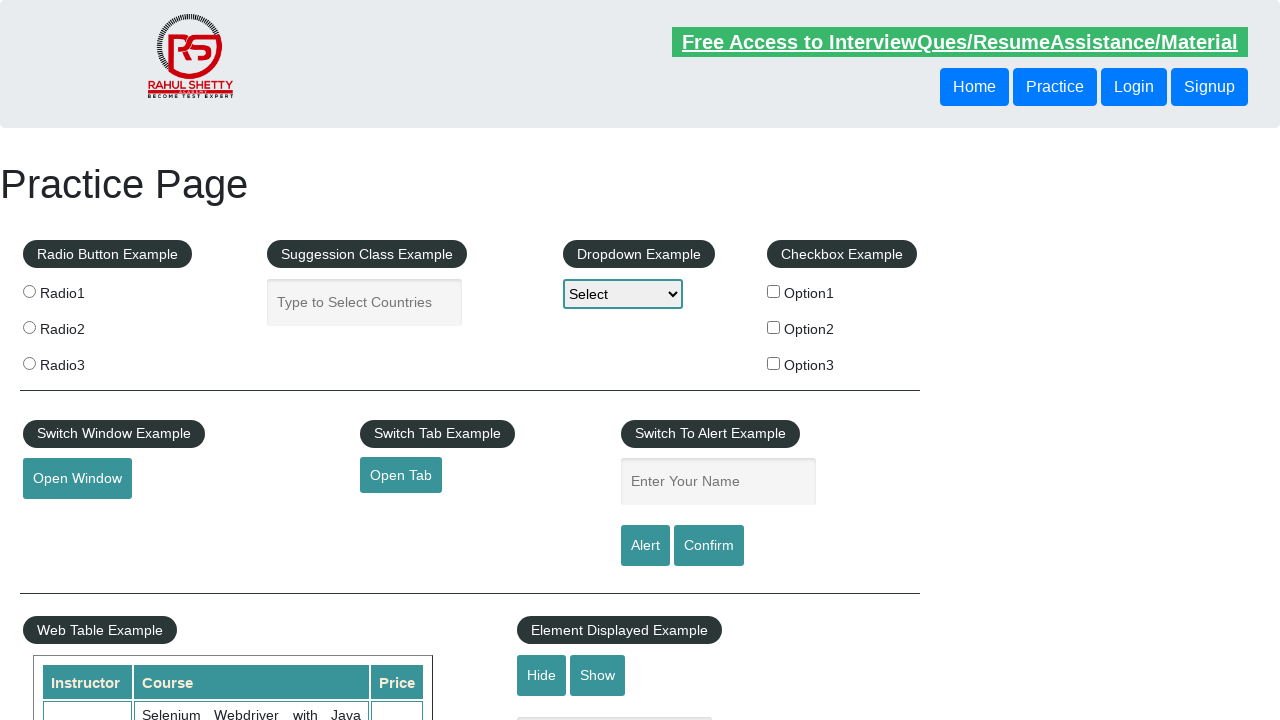

Scrolled footer link into view
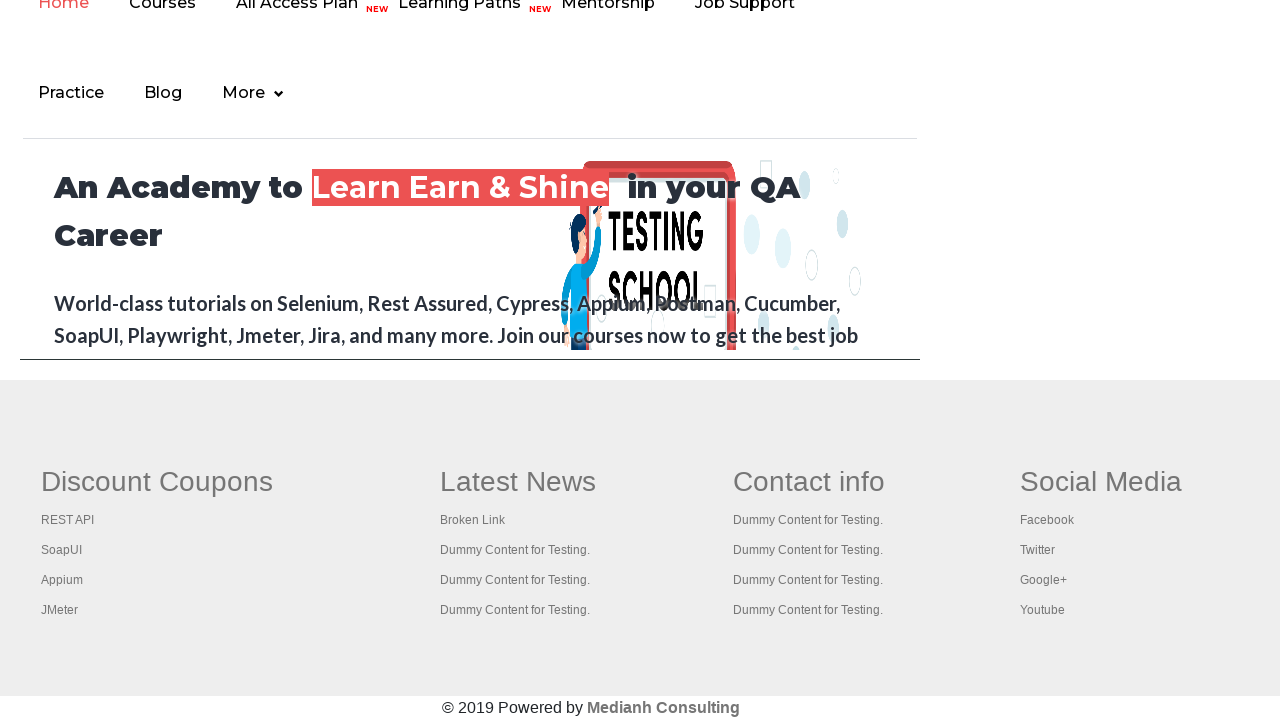

Scrolled footer link into view
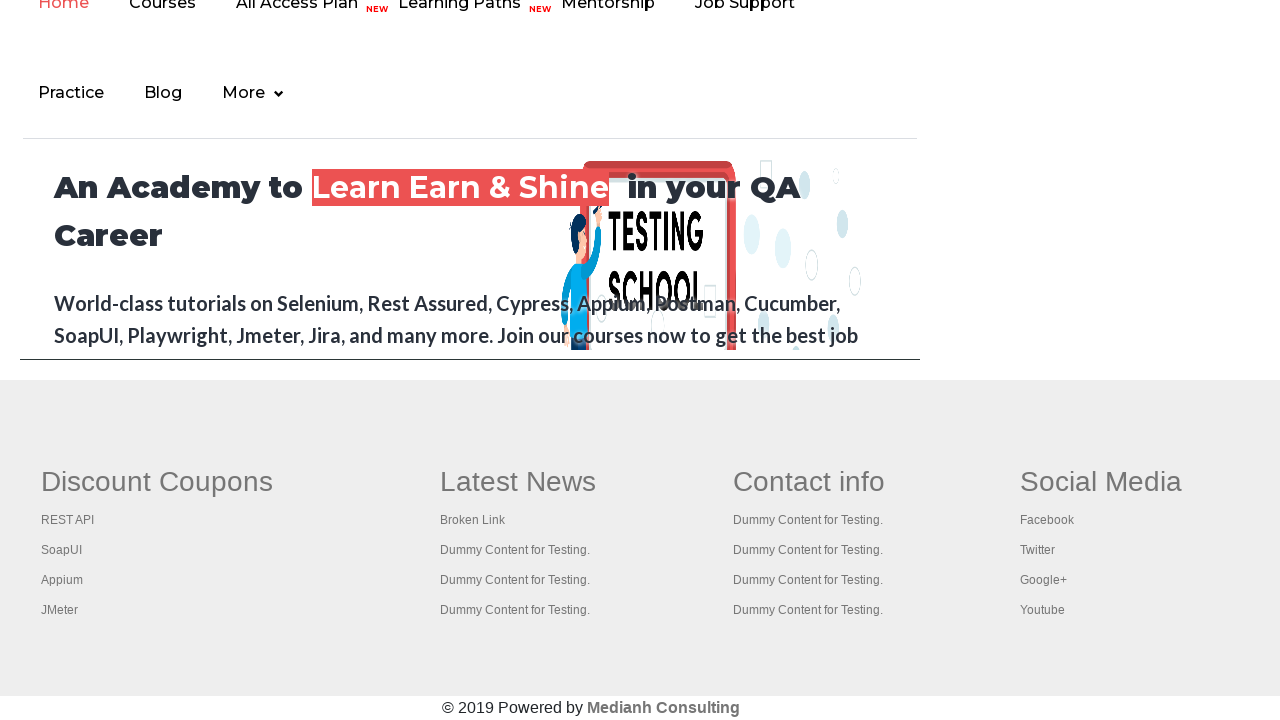

Scrolled footer link into view
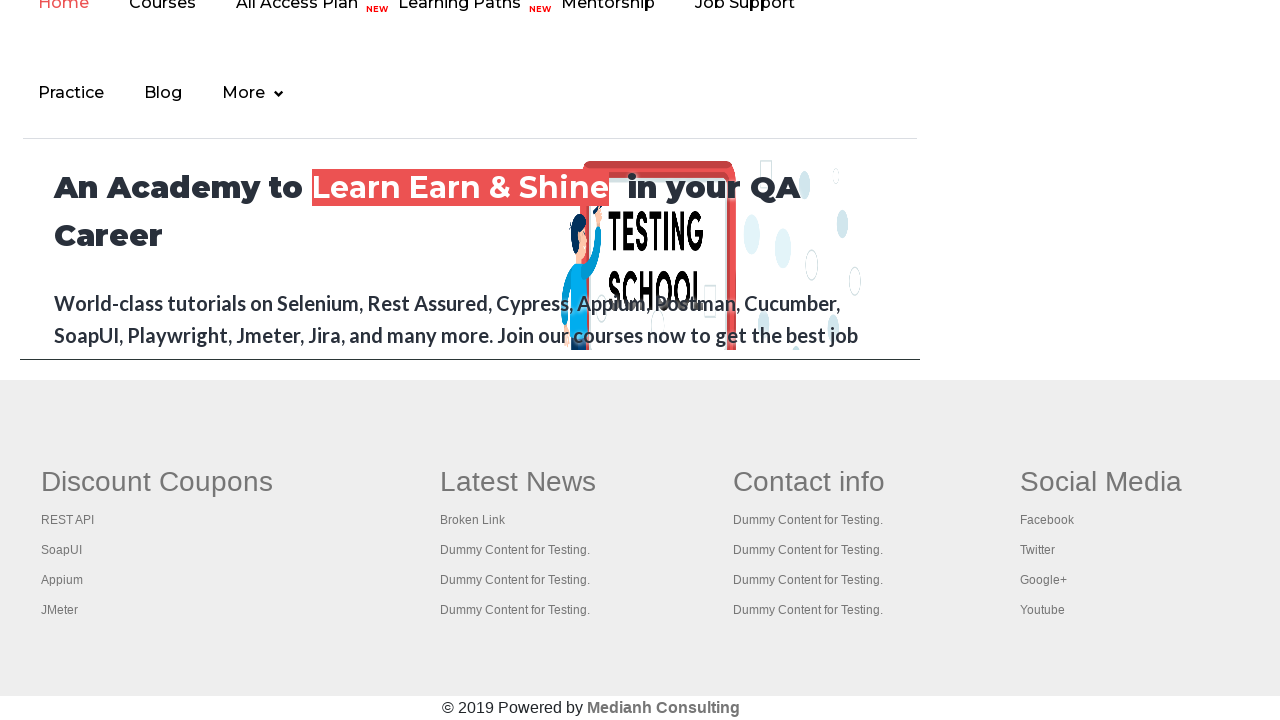

Scrolled footer link into view
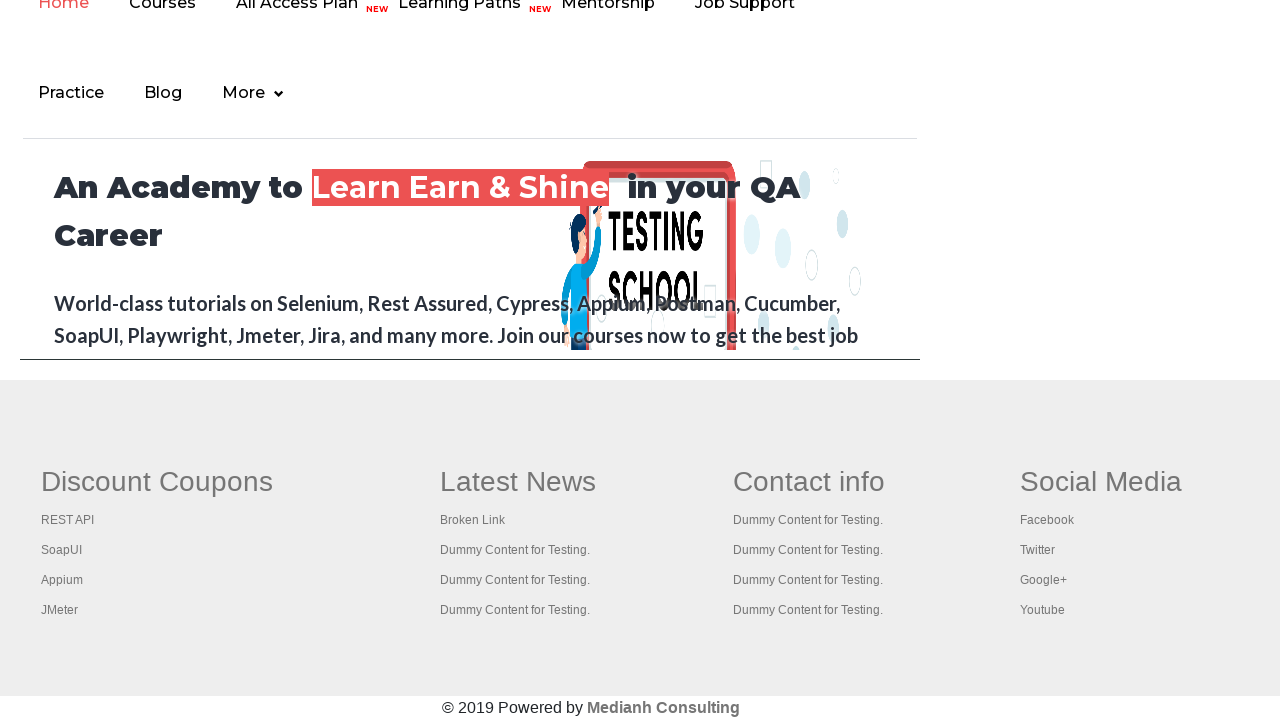

Scrolled footer link into view
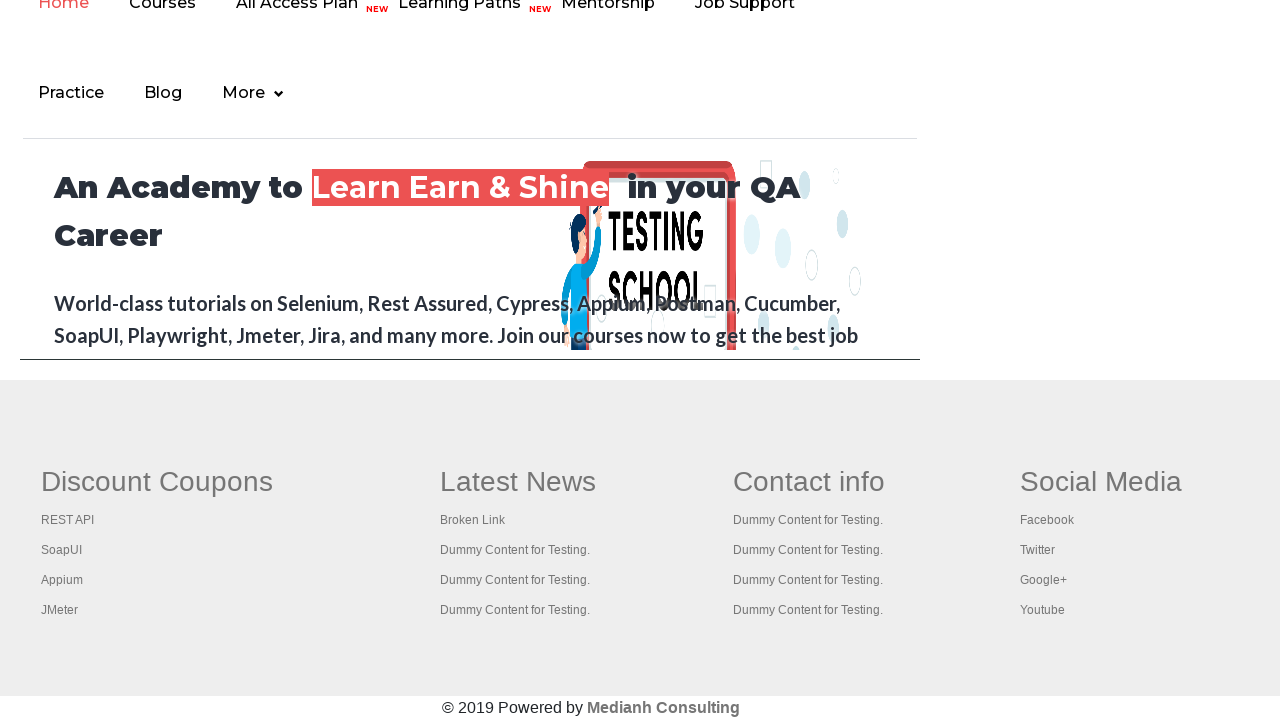

Scrolled footer link into view
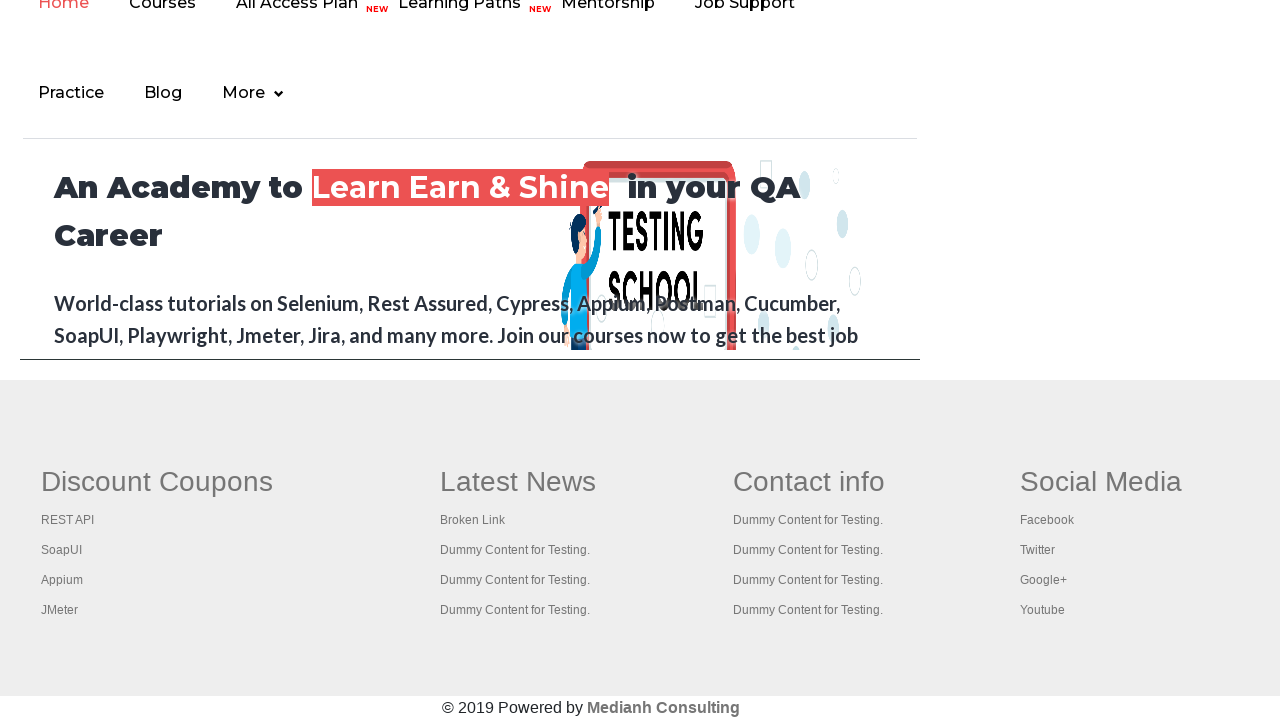

Scrolled footer link into view
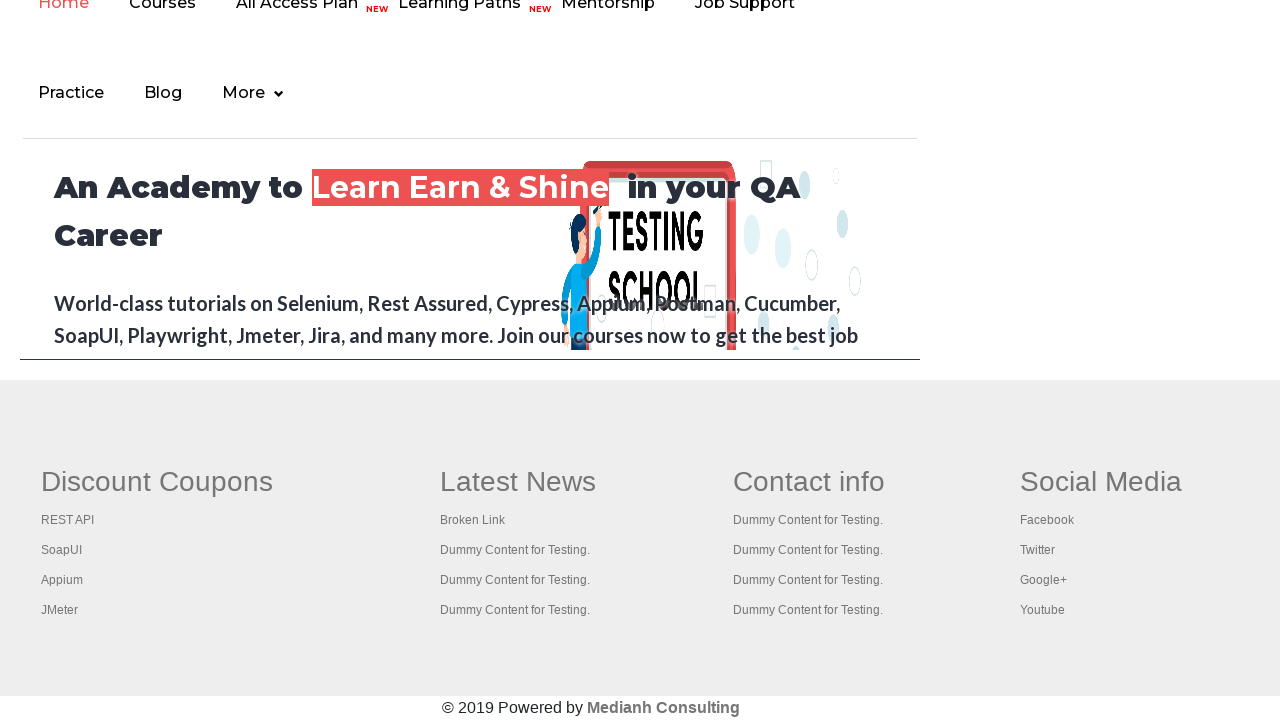

Scrolled footer link into view
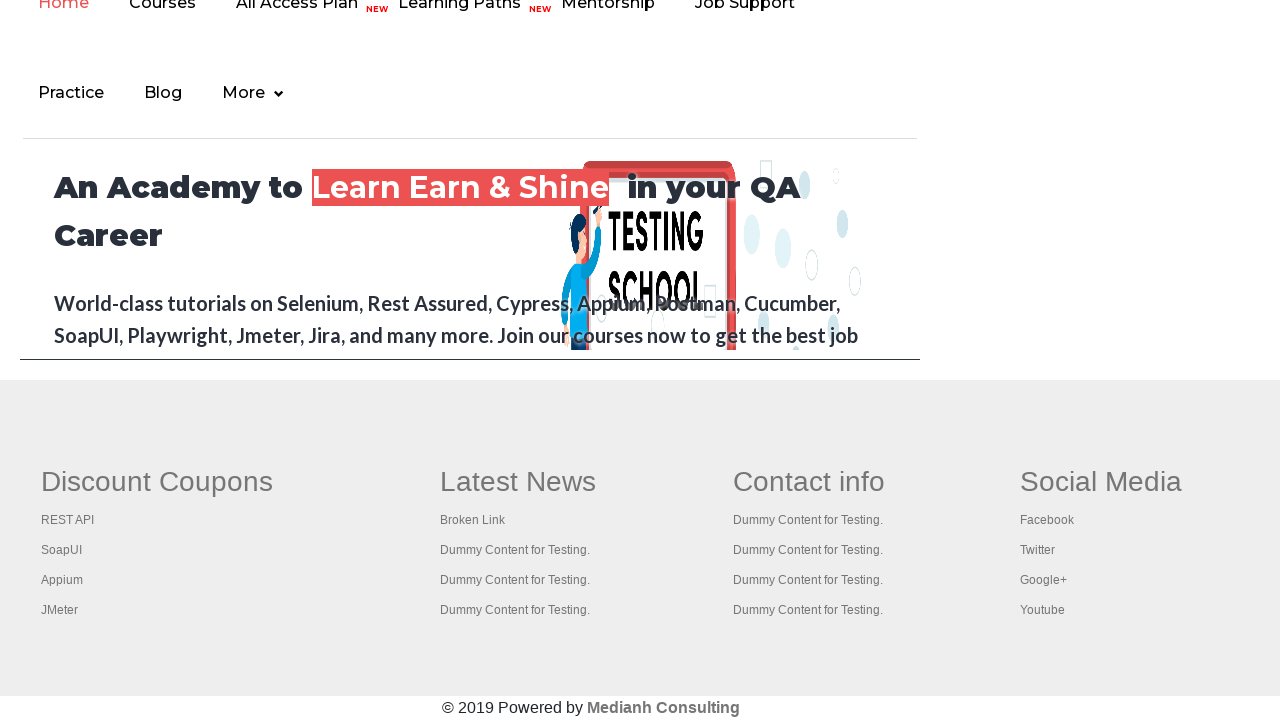

Scrolled footer link into view
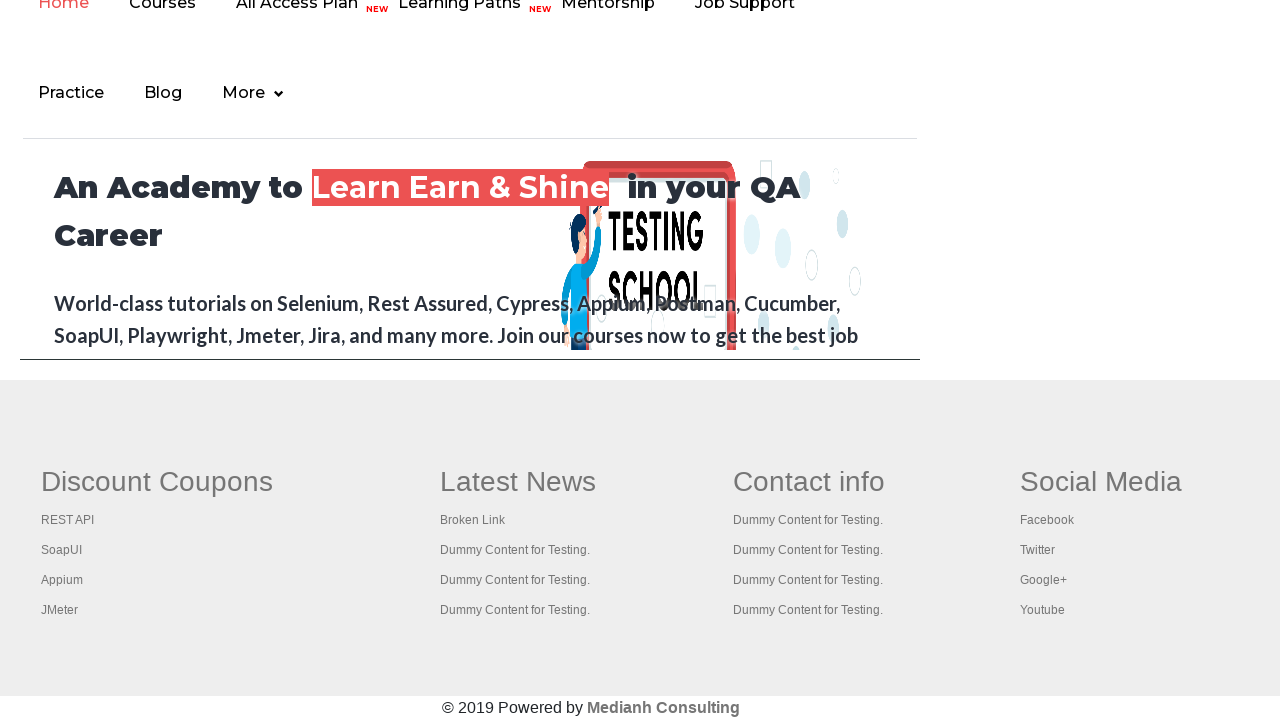

Scrolled footer link into view
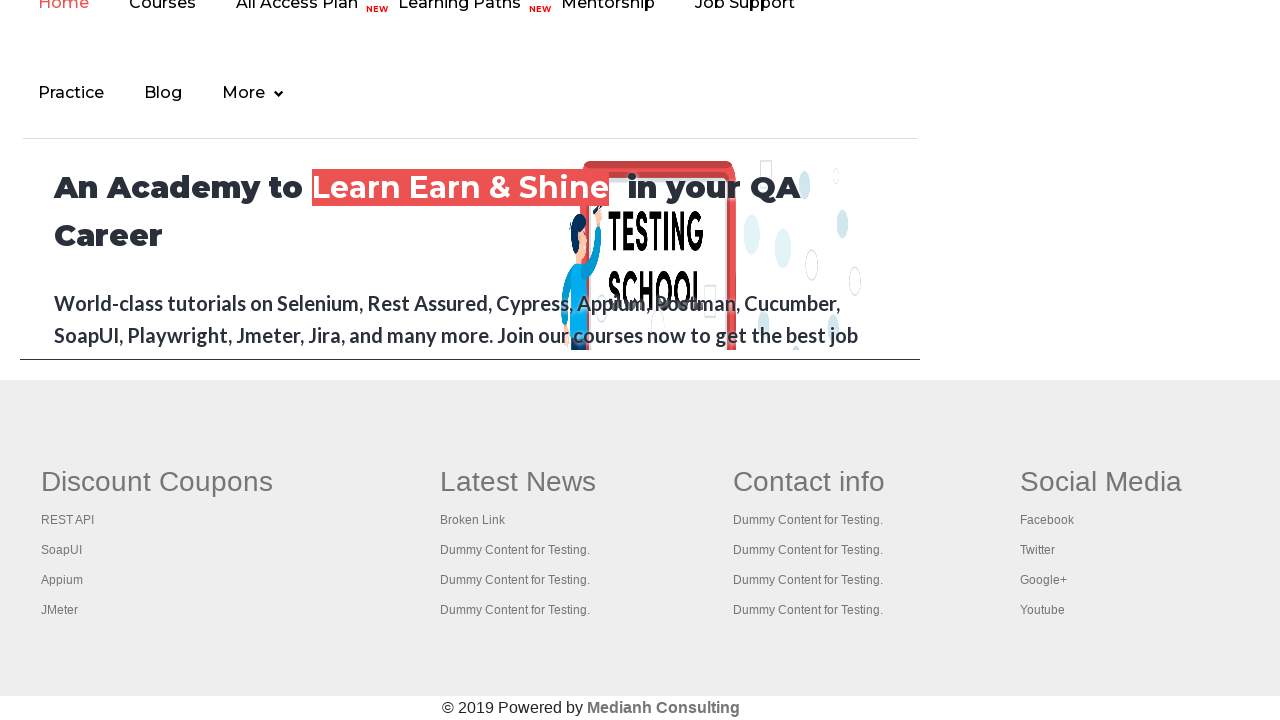

Scrolled footer link into view
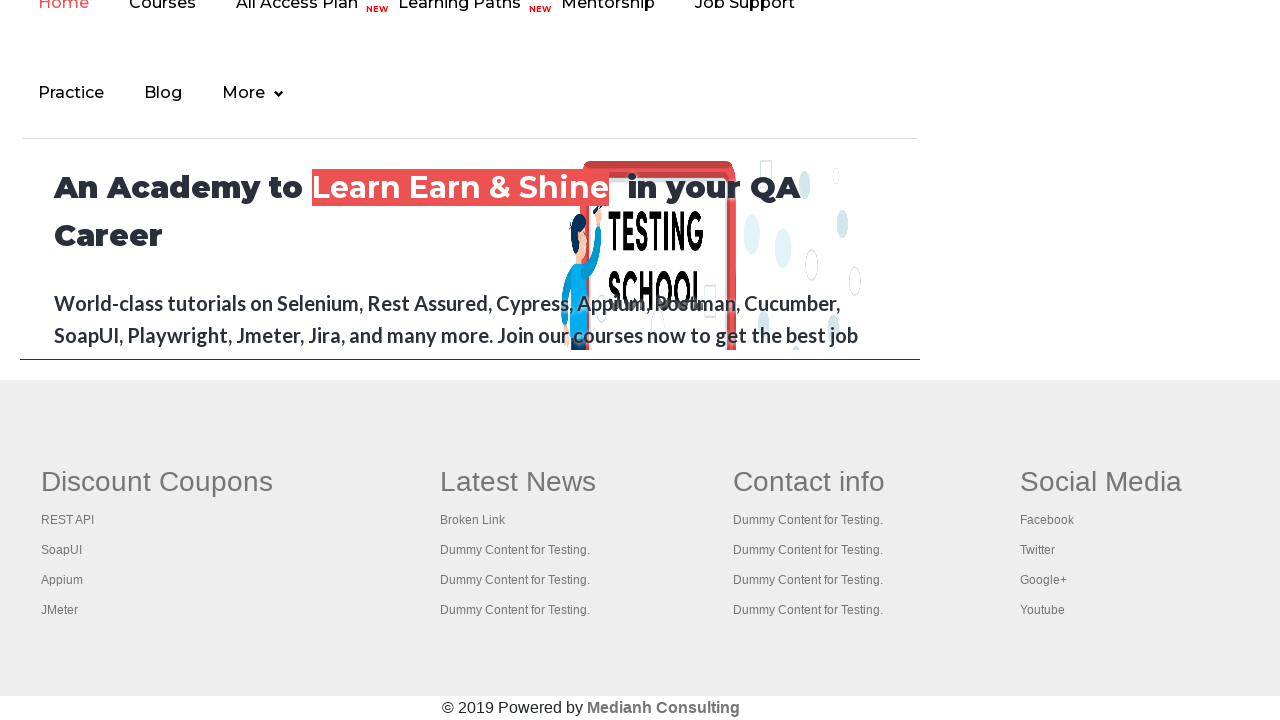

Scrolled footer link into view
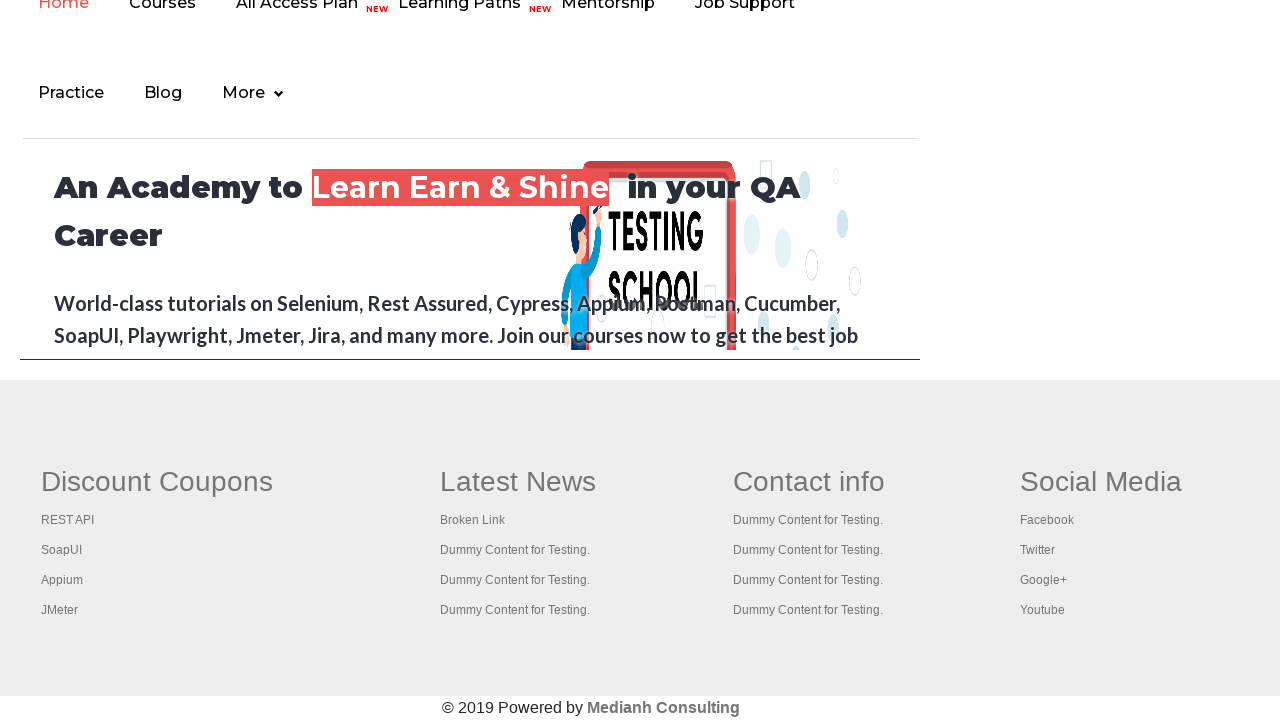

Scrolled footer link into view
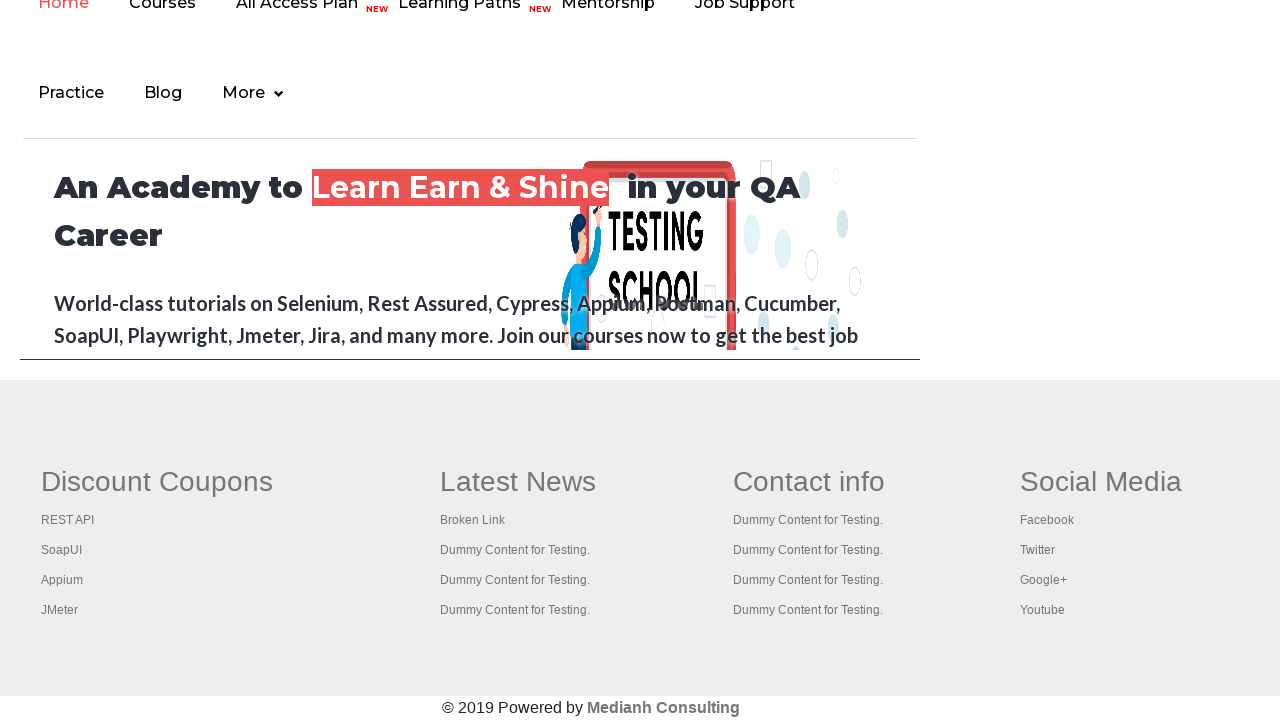

Scrolled footer link into view
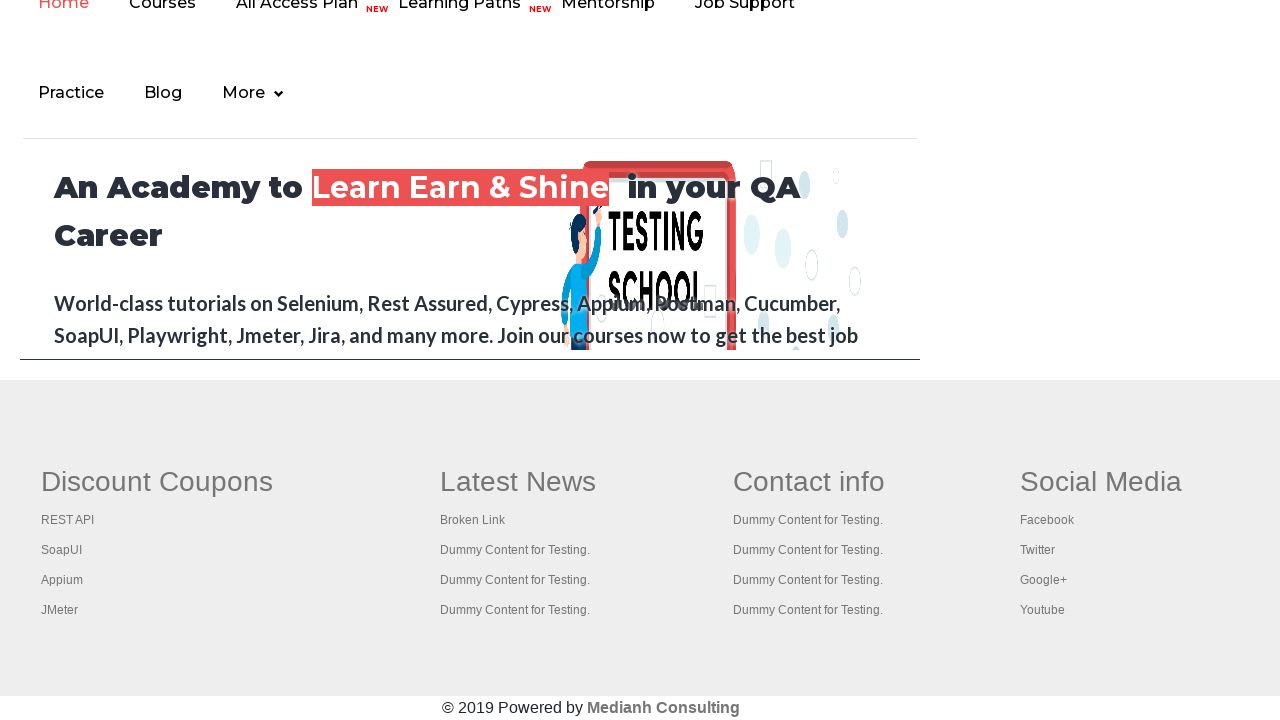

Scrolled footer link into view
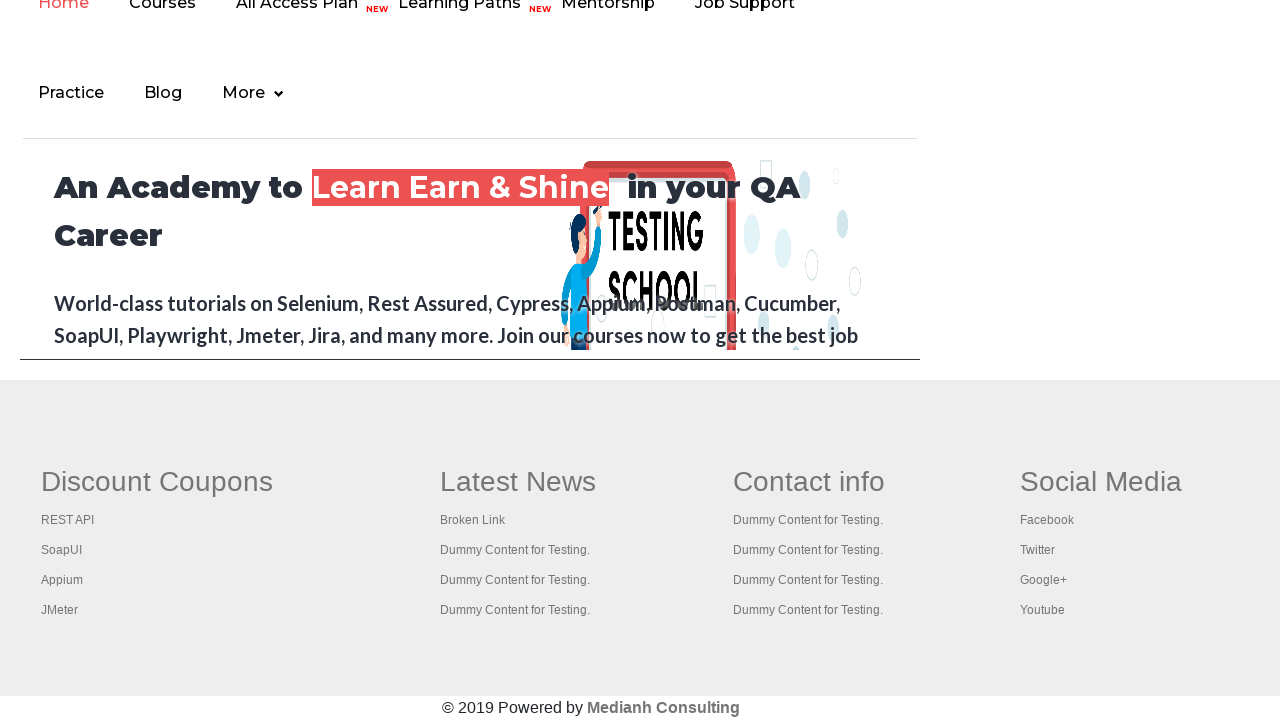

Scrolled footer link into view
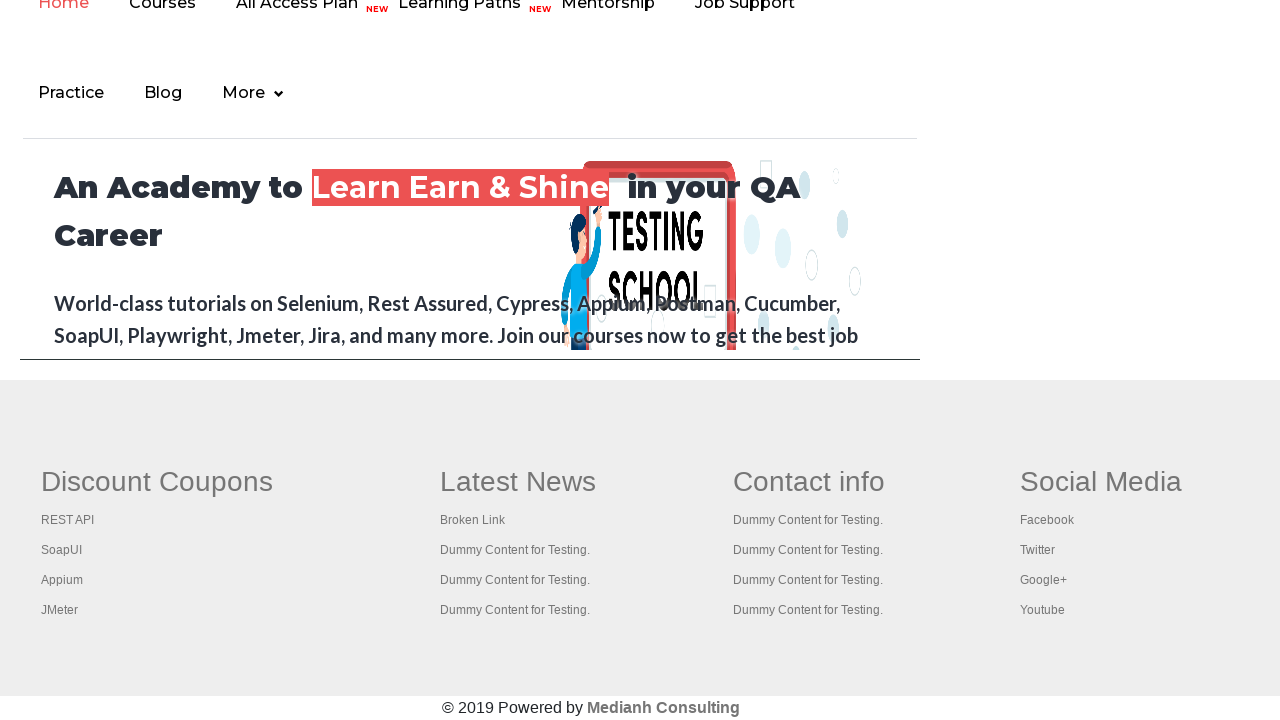

Scrolled footer link into view
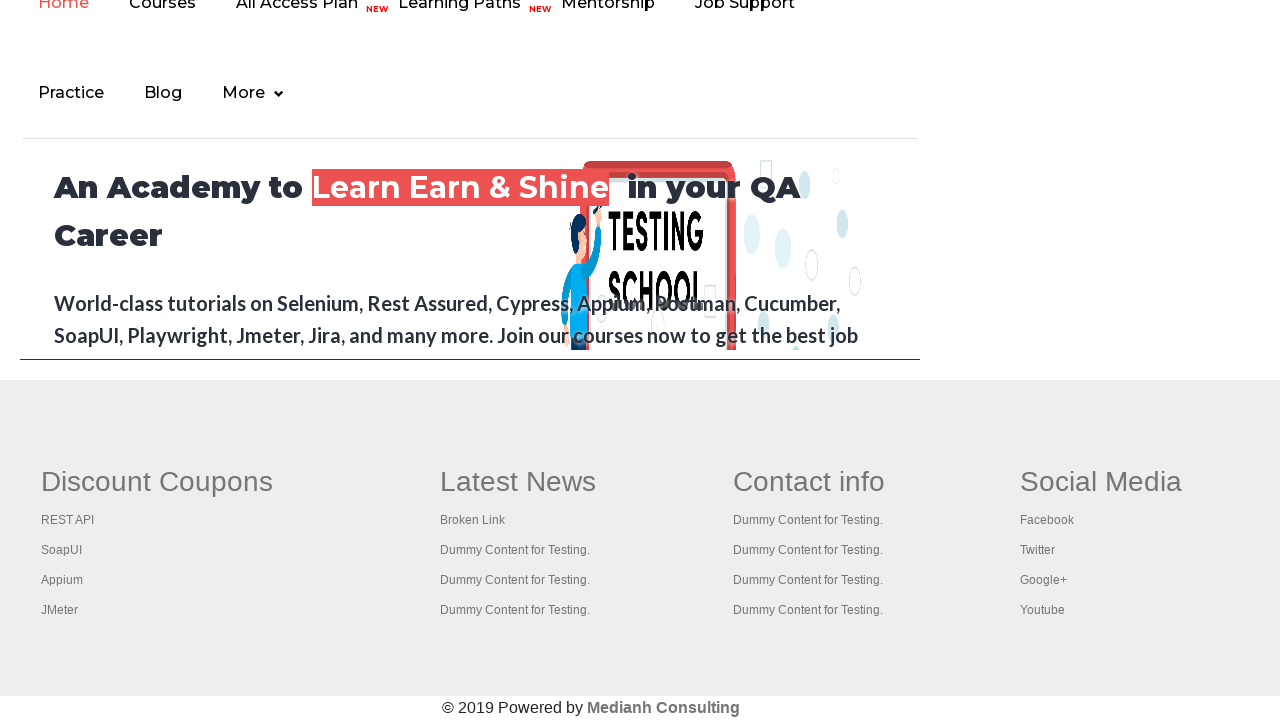

Scrolled footer link into view
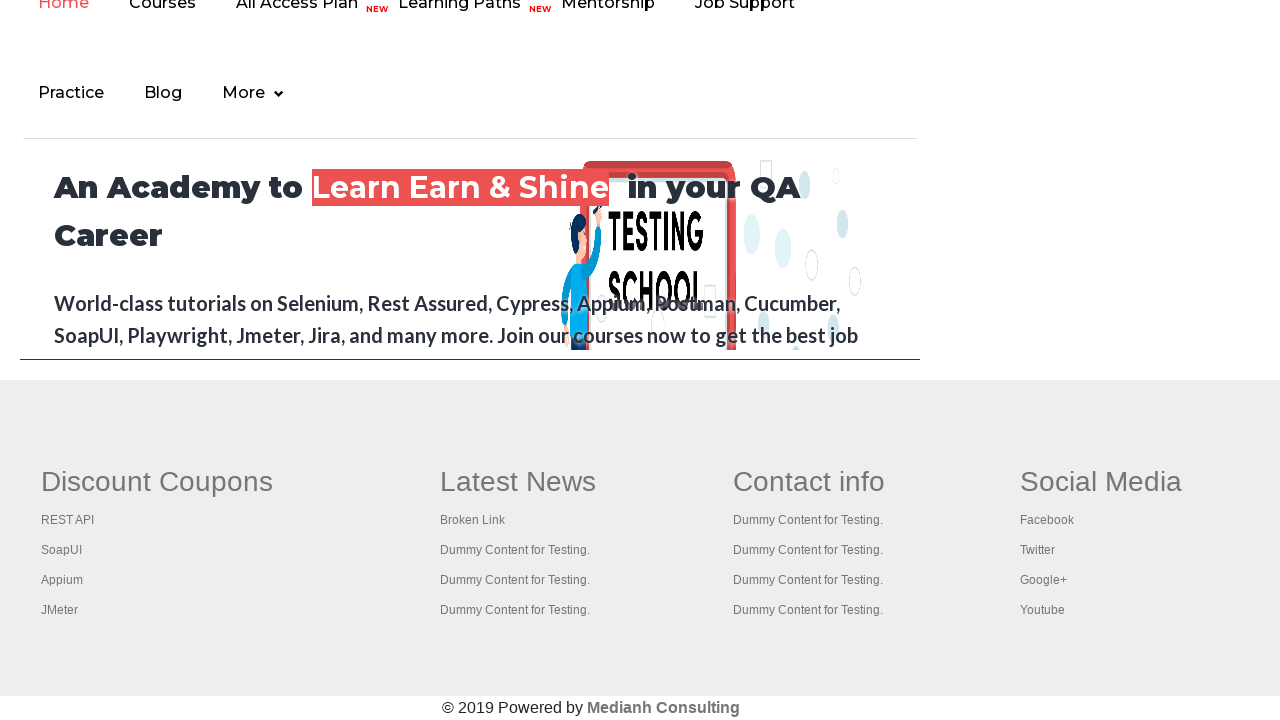

Scrolled footer link into view
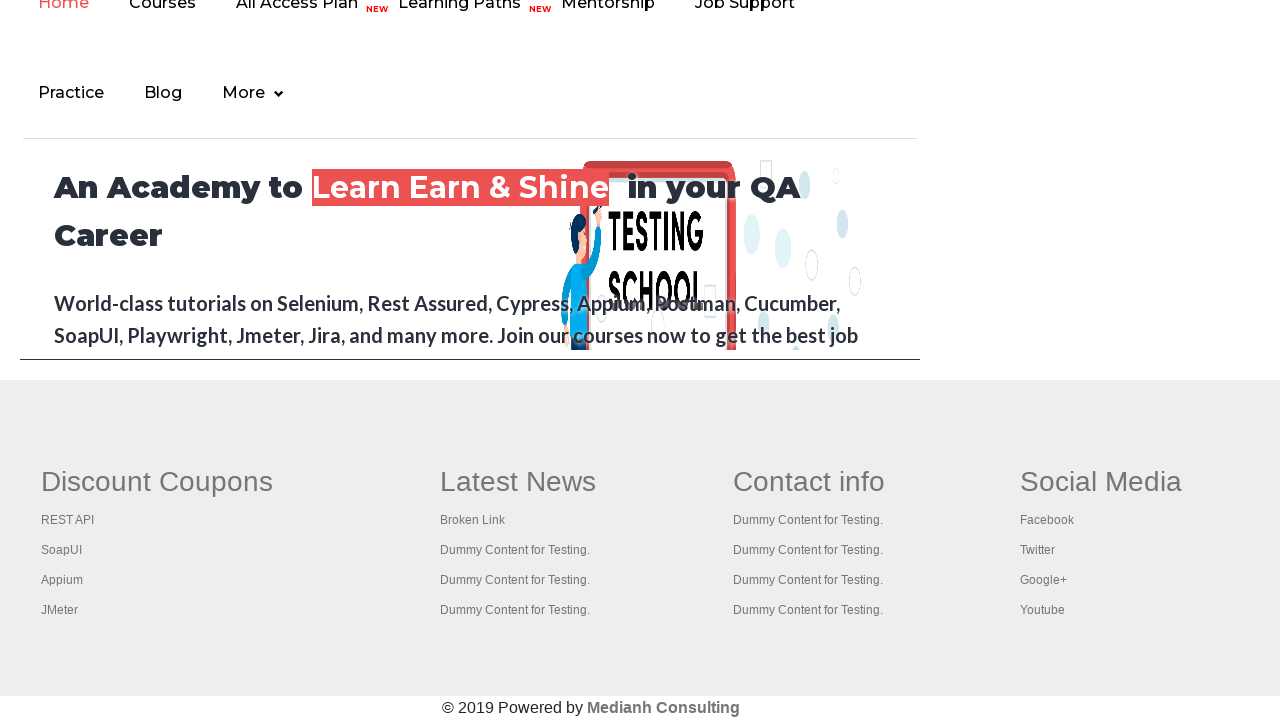

Scrolled footer link into view
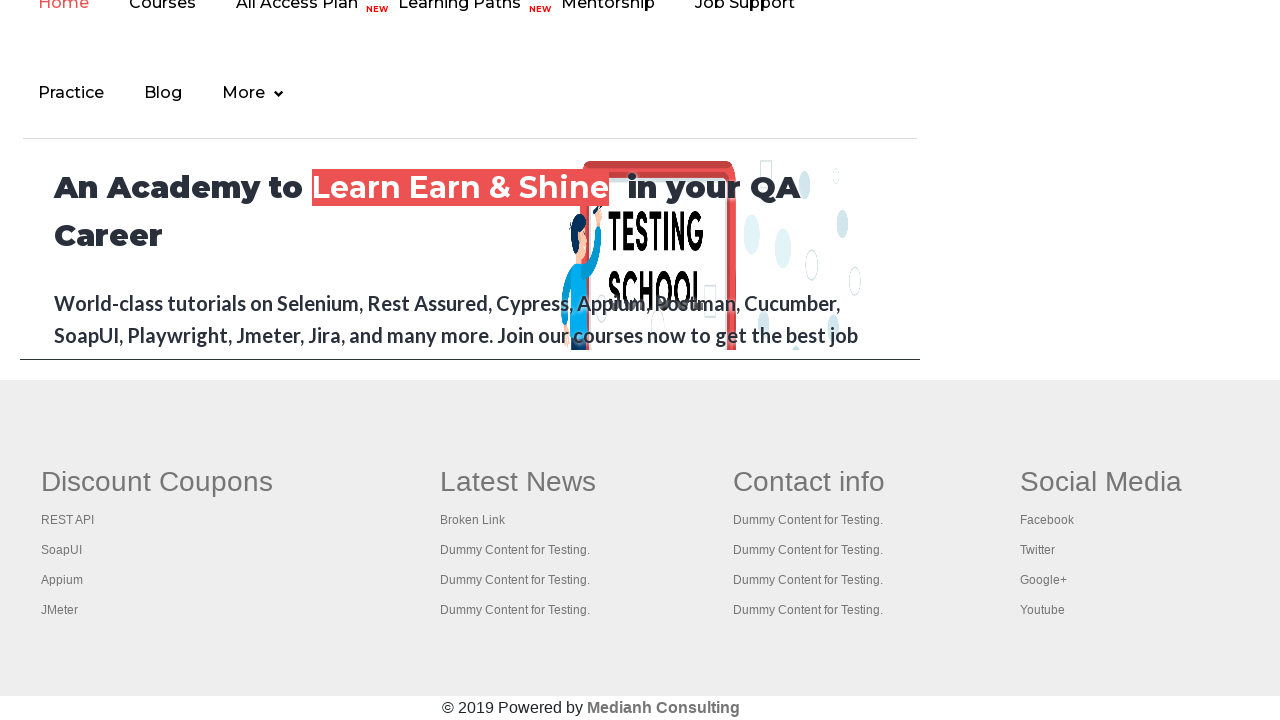

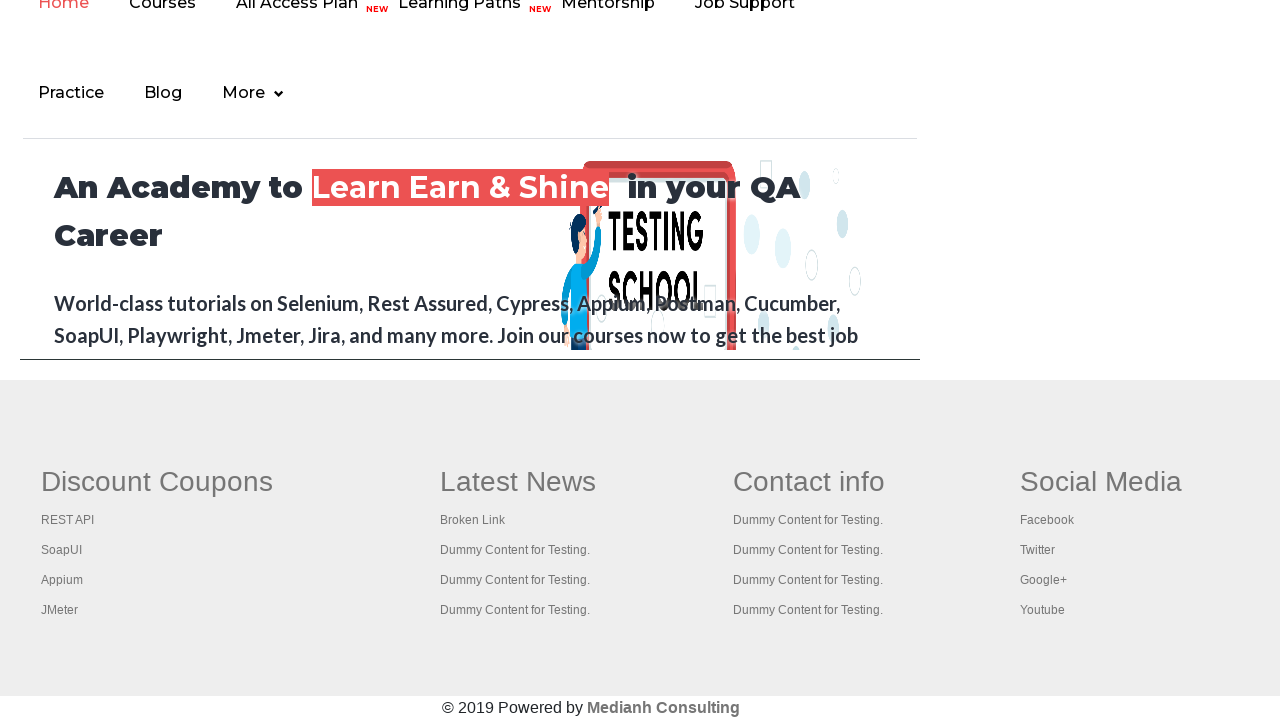